Tests infinite scroll functionality by scrolling down the page multiple times using the Page Down key and waiting for new content to load

Starting URL: http://the-internet.herokuapp.com/infinite_scroll

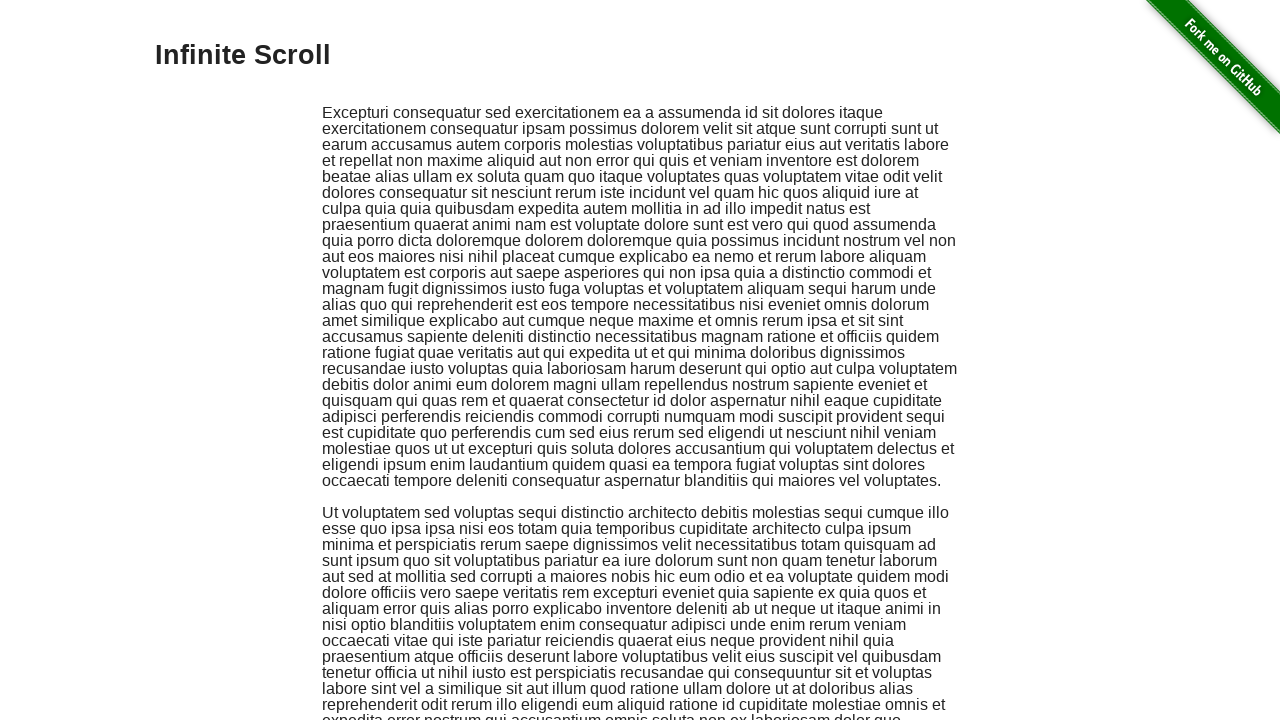

Waited for initial scrollable content to load
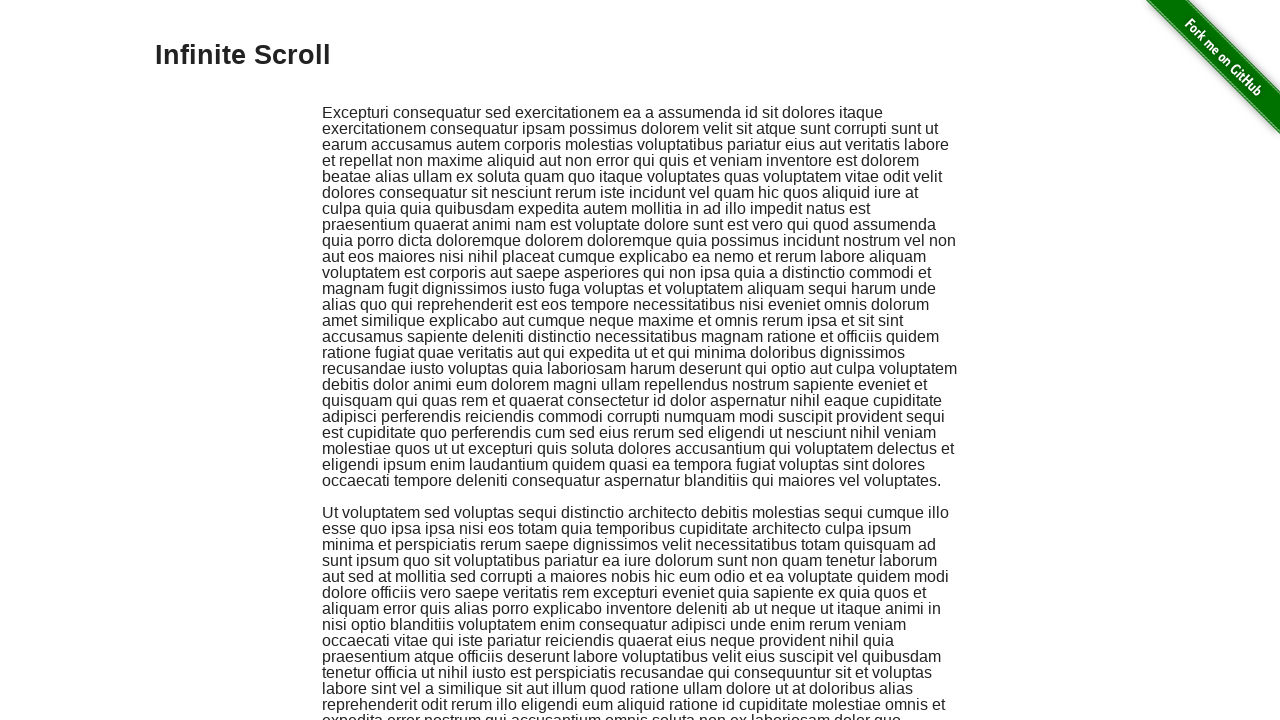

Generated random scroll count: 3 times
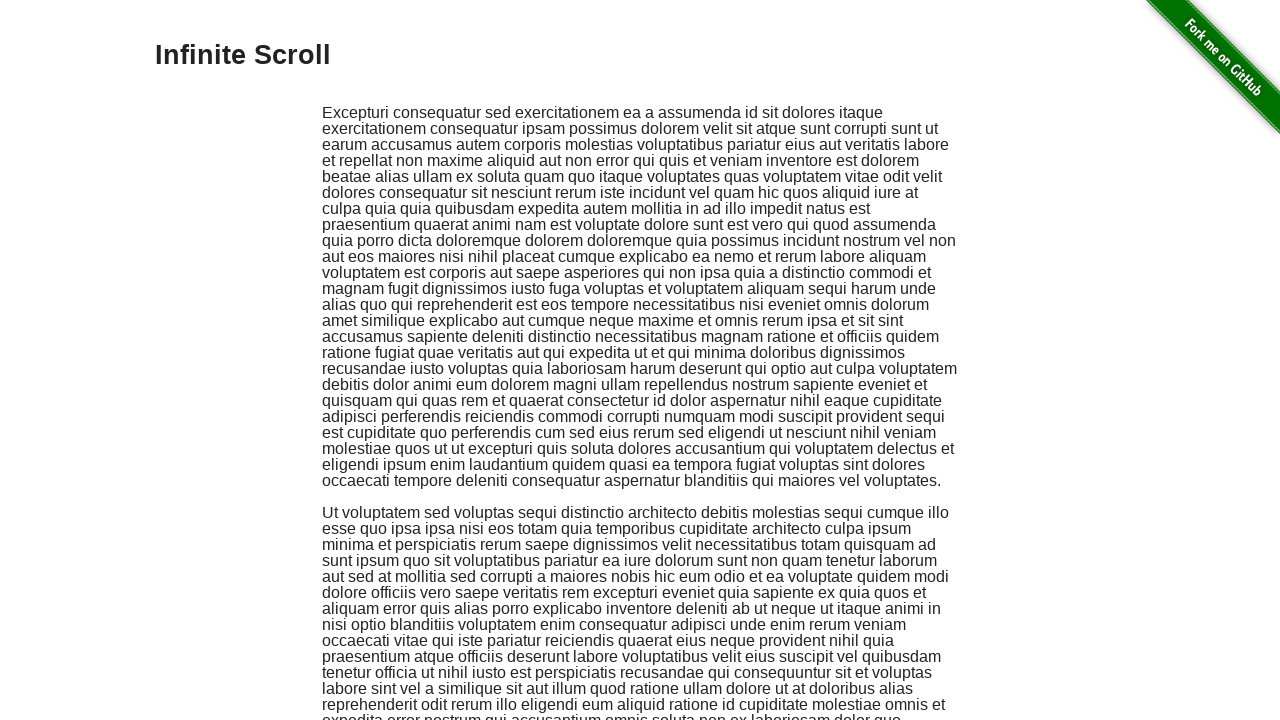

Pressed Page Down key (scroll 1 of 3)
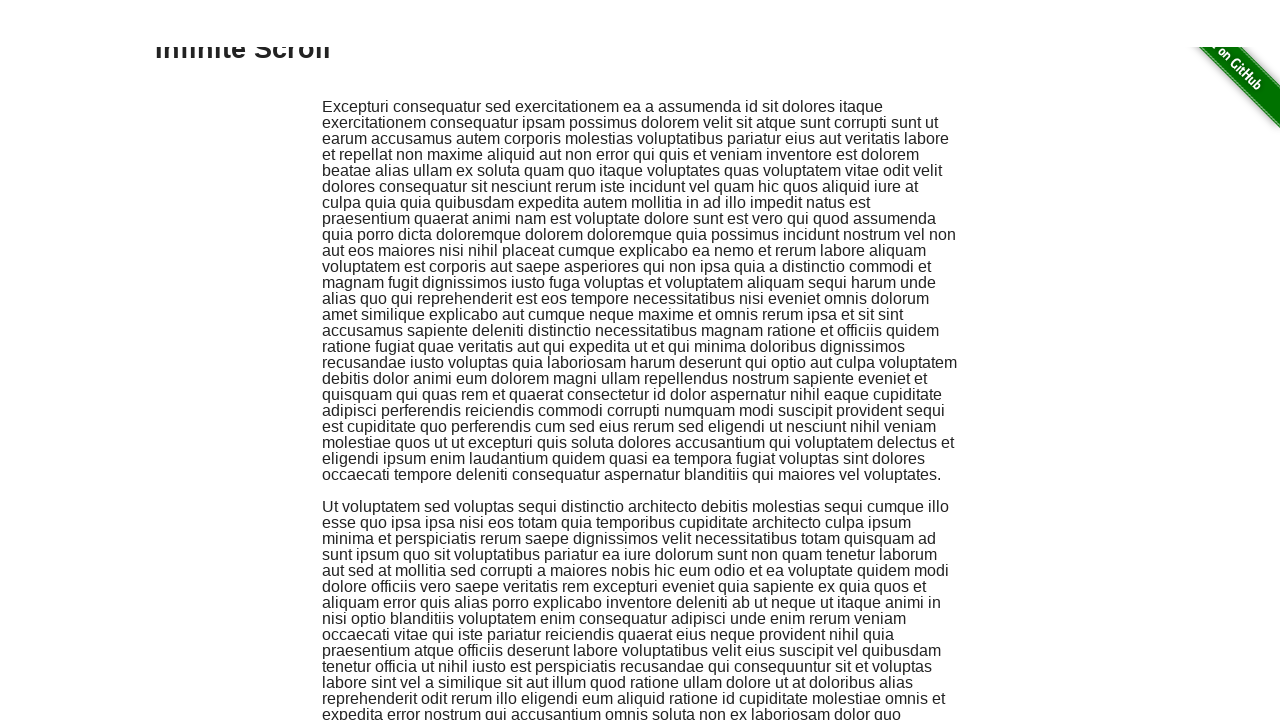

Waited 1 second for new content to load (scroll 1 of 3)
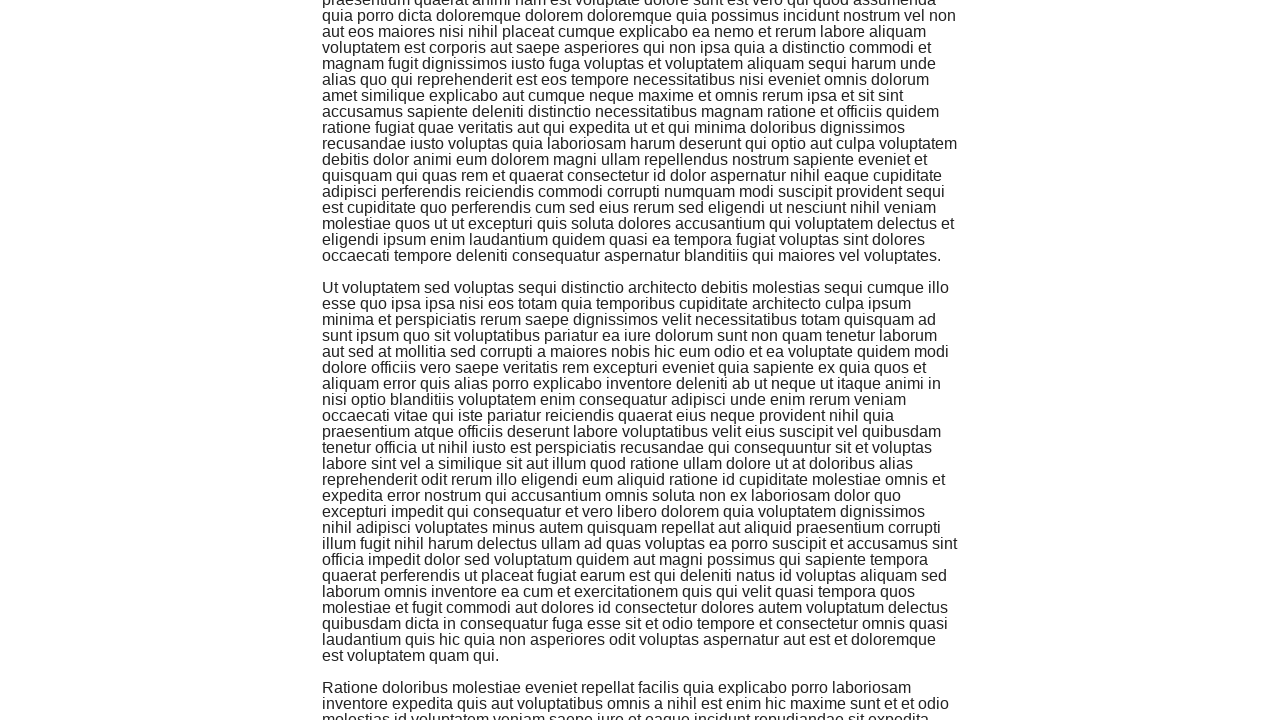

Confirmed new scrollable content loaded (scroll 1 of 3)
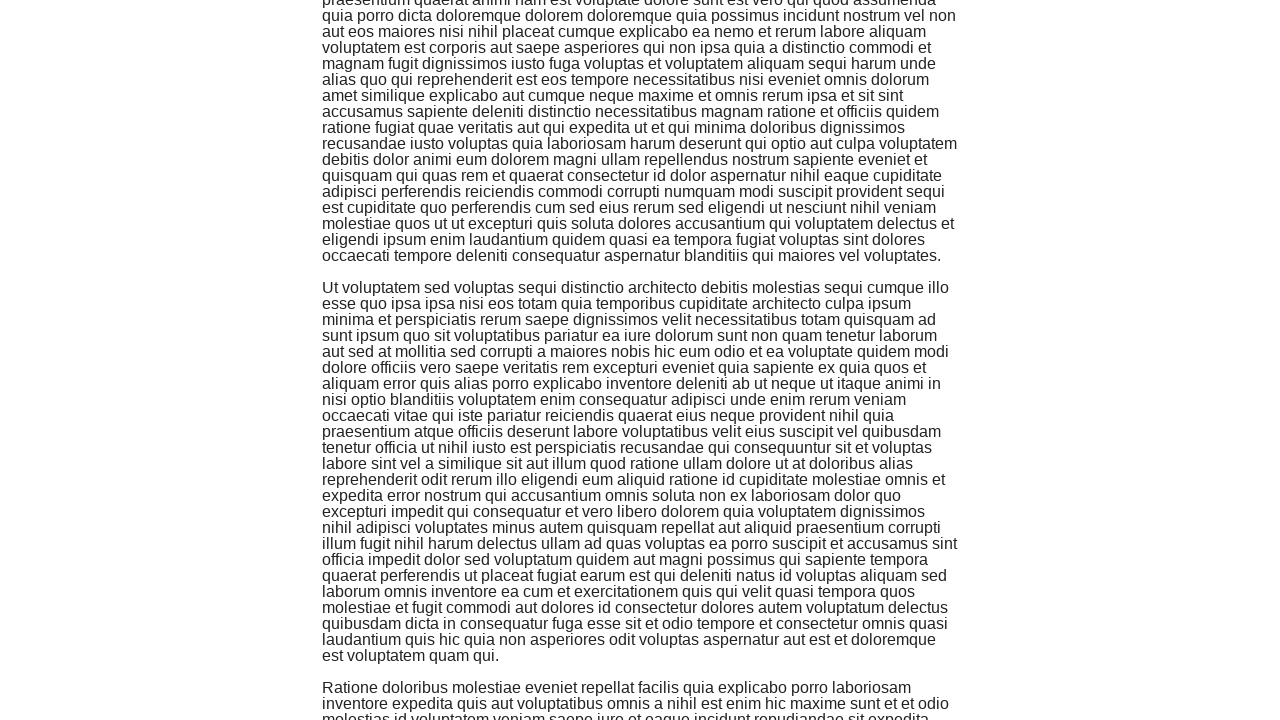

Pressed Page Down key (scroll 2 of 3)
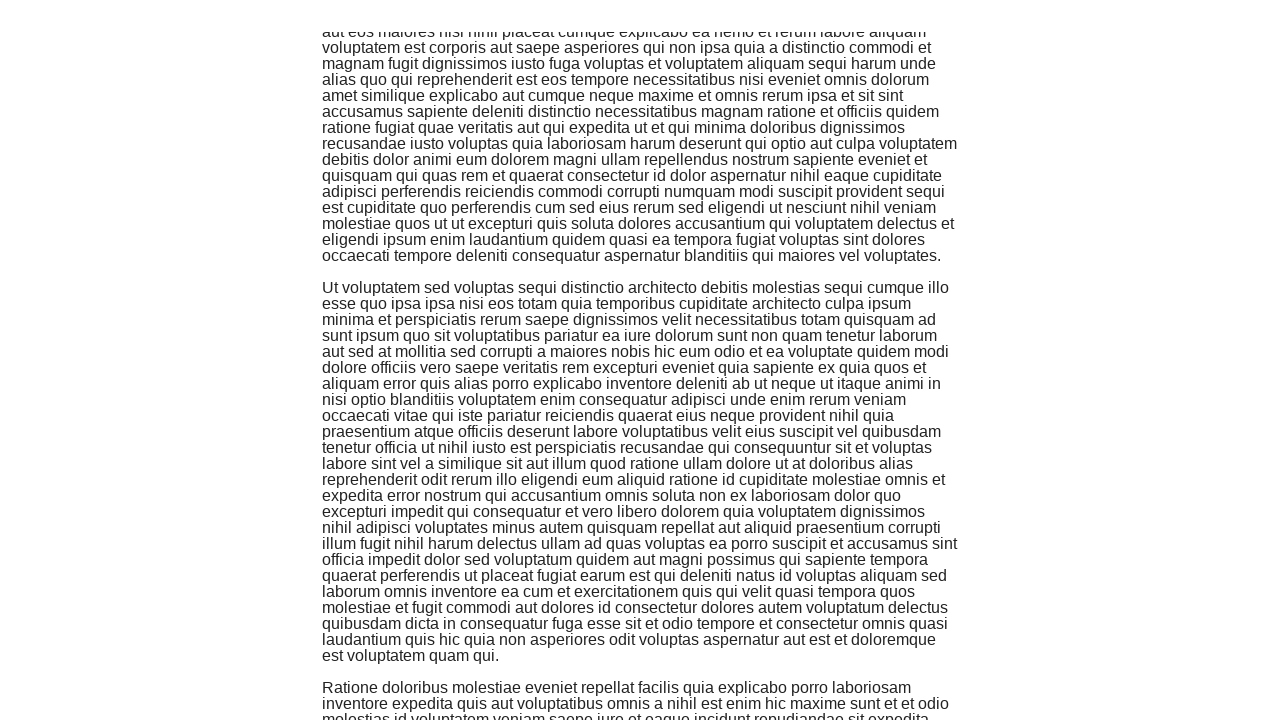

Waited 1 second for new content to load (scroll 2 of 3)
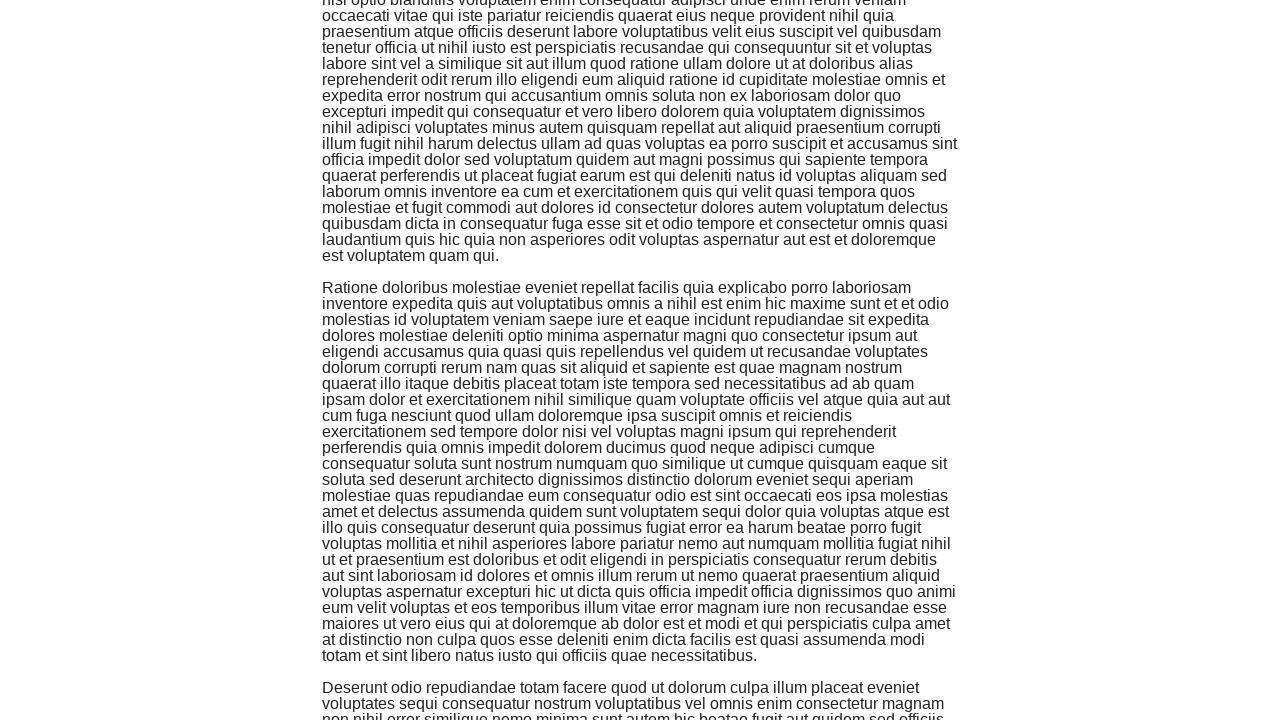

Confirmed new scrollable content loaded (scroll 2 of 3)
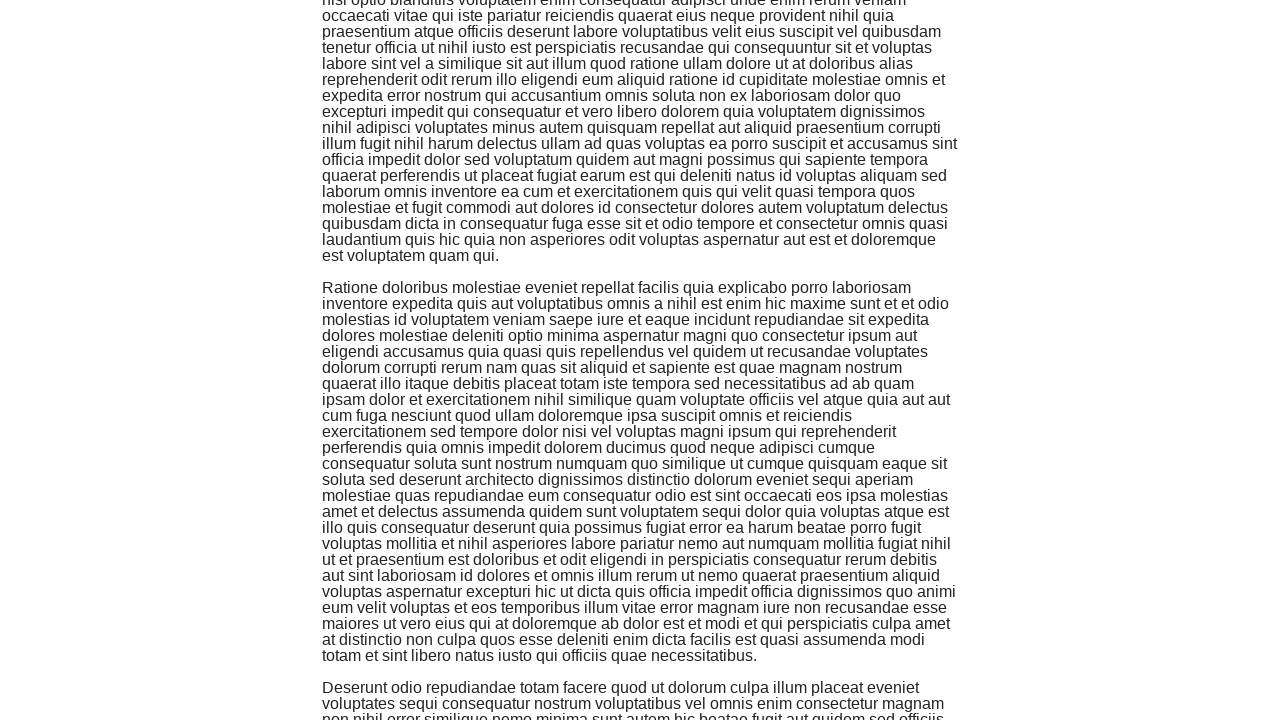

Pressed Page Down key (scroll 3 of 3)
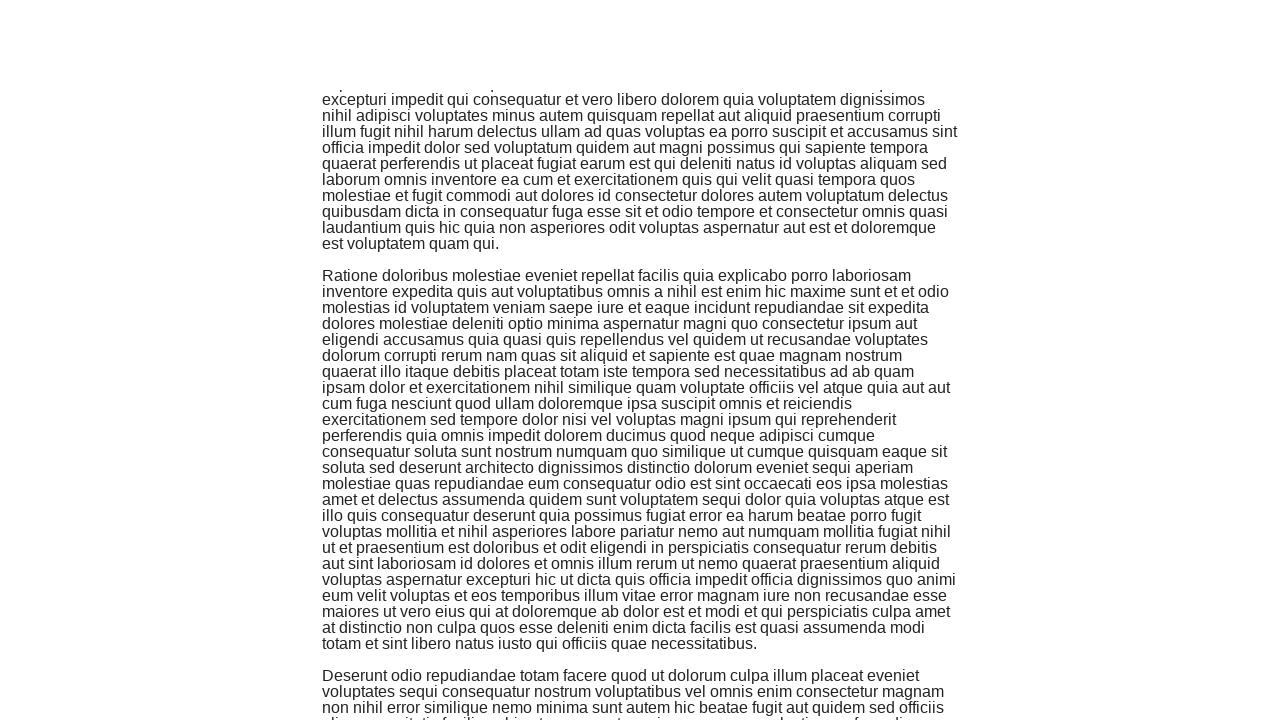

Waited 1 second for new content to load (scroll 3 of 3)
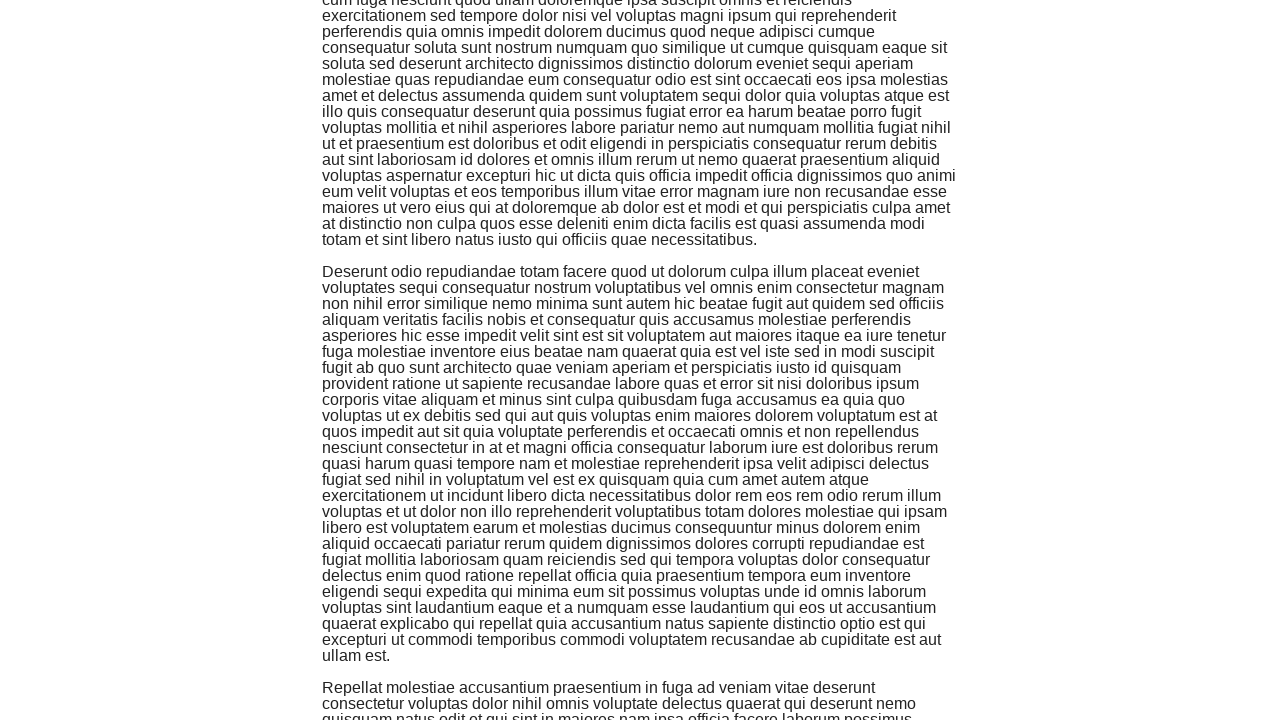

Confirmed new scrollable content loaded (scroll 3 of 3)
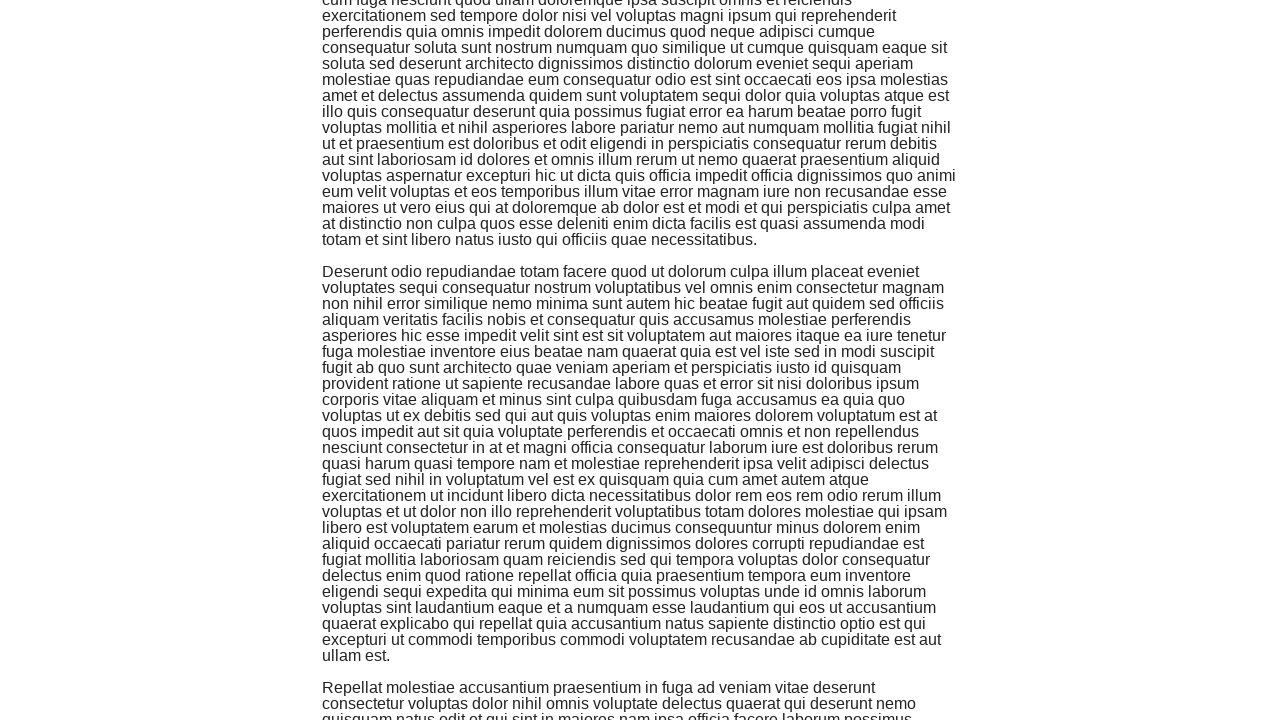

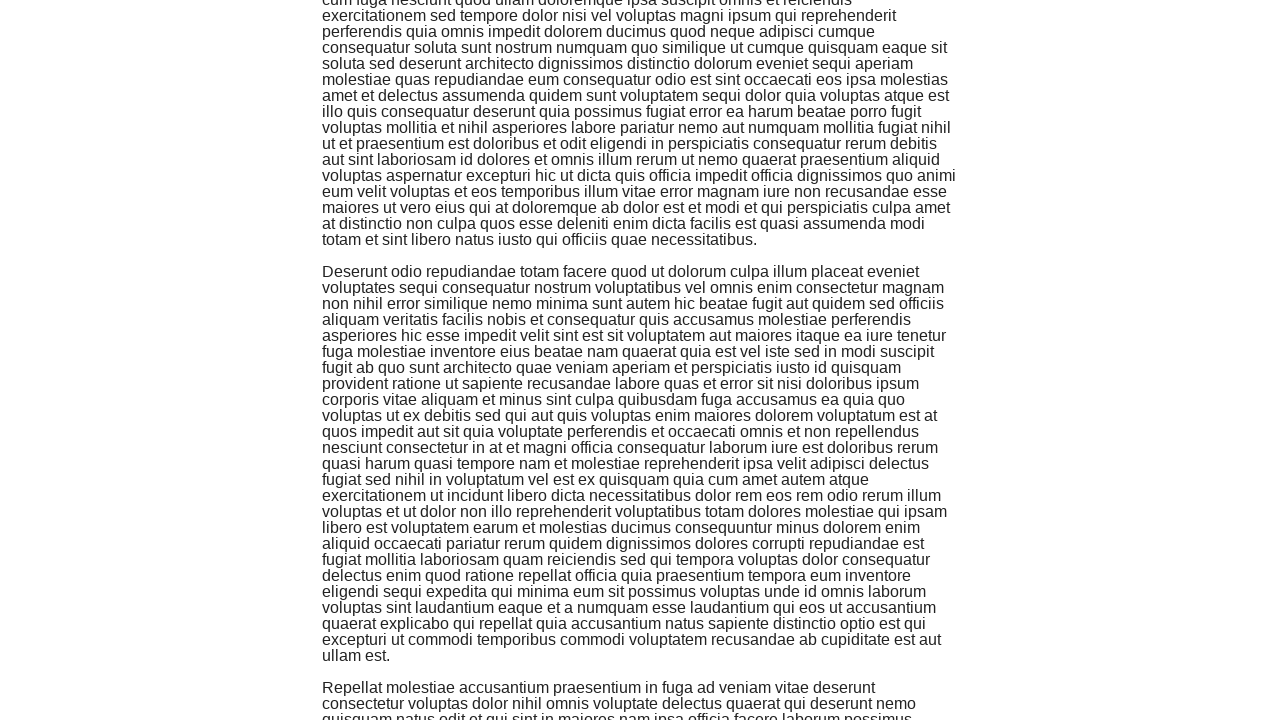